Tests editing a todo item by double-clicking, changing text, and pressing Enter

Starting URL: https://demo.playwright.dev/todomvc

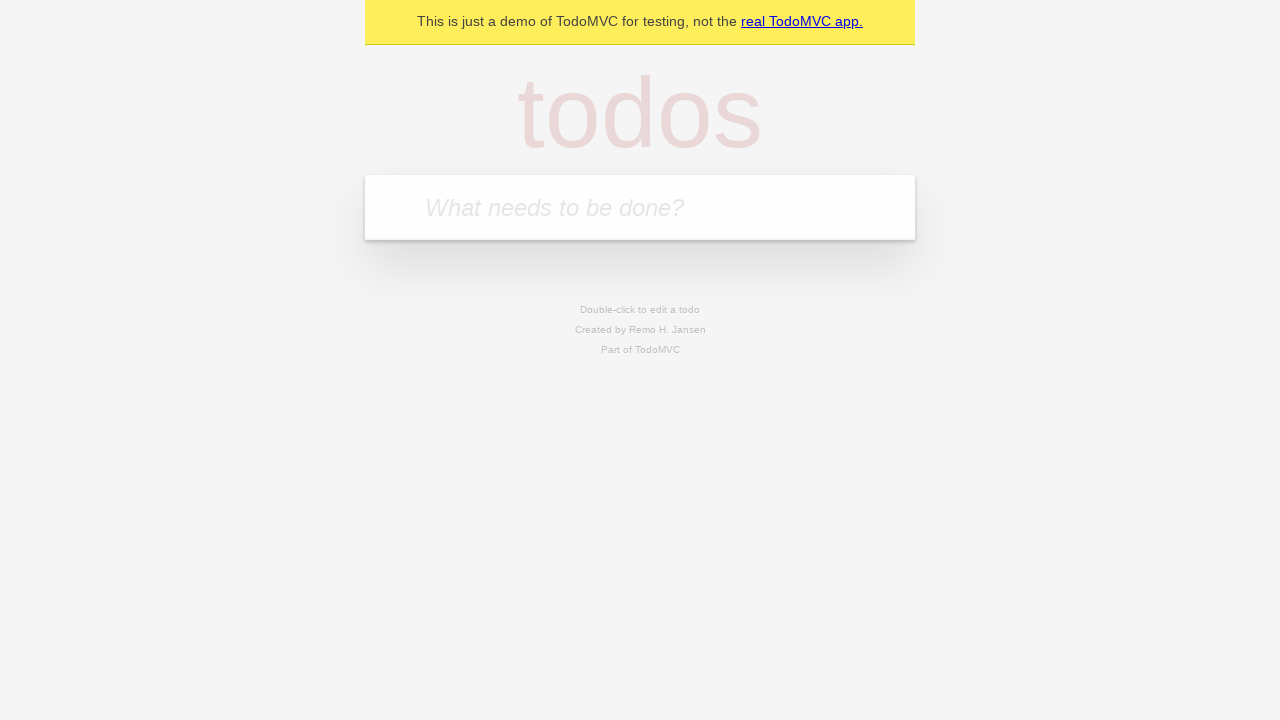

Filled todo input with 'buy some cheese' on internal:attr=[placeholder="What needs to be done?"i]
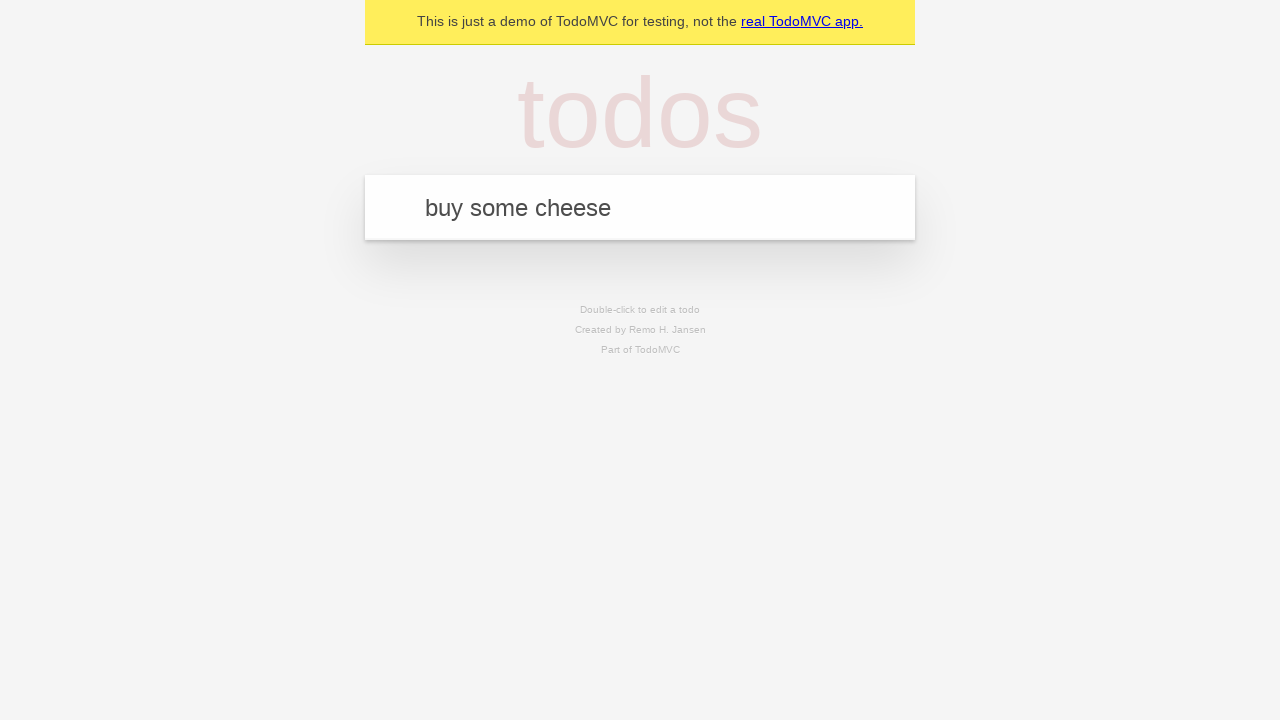

Pressed Enter to add first todo on internal:attr=[placeholder="What needs to be done?"i]
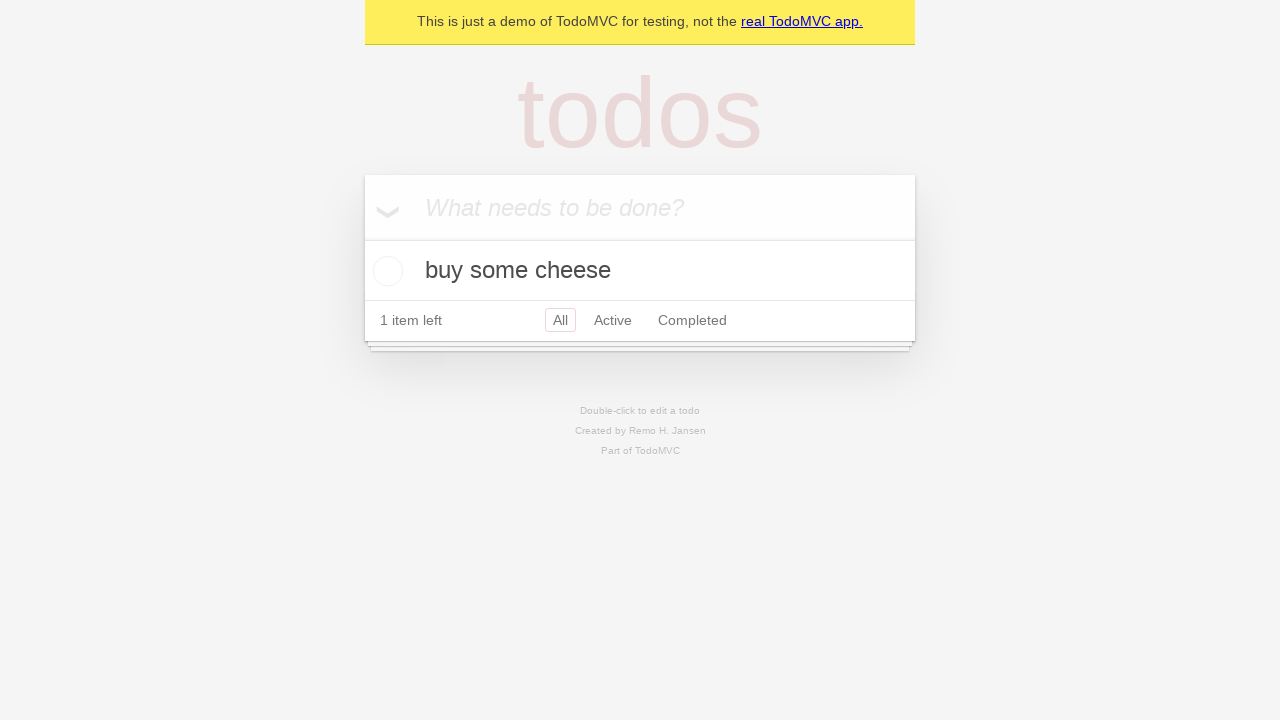

Filled todo input with 'feed the cat' on internal:attr=[placeholder="What needs to be done?"i]
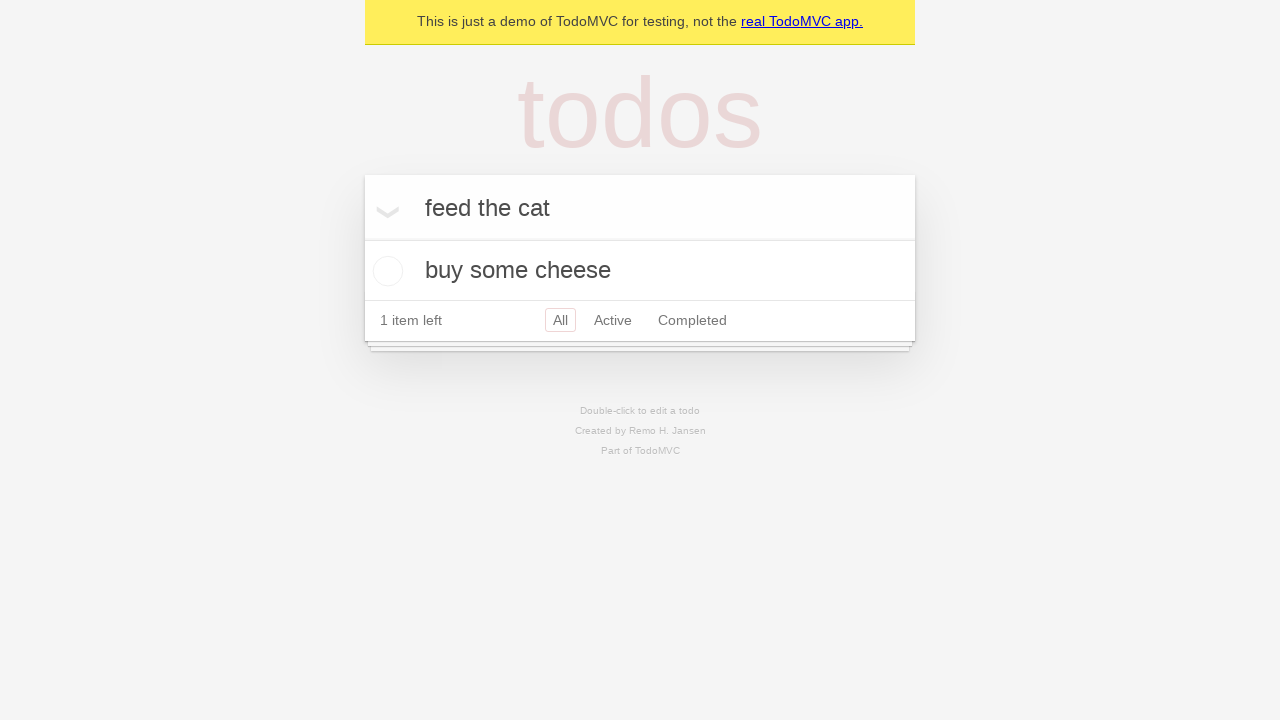

Pressed Enter to add second todo on internal:attr=[placeholder="What needs to be done?"i]
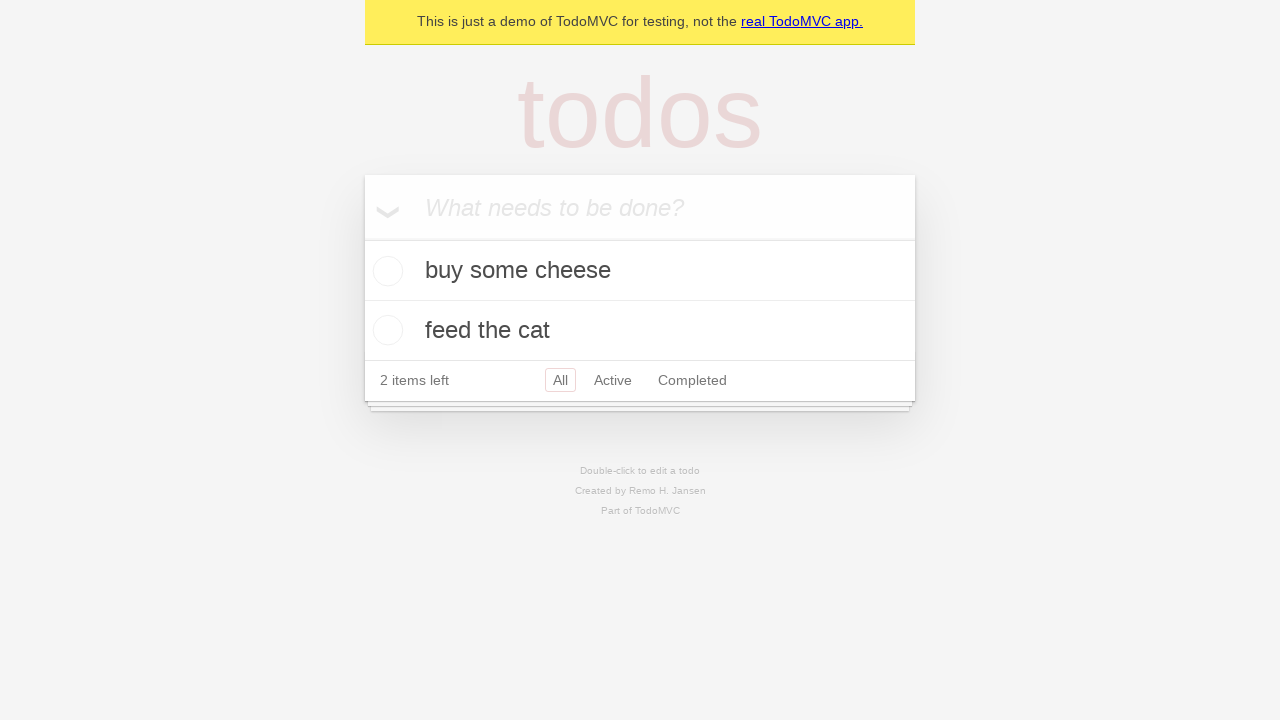

Filled todo input with 'book a doctors appointment' on internal:attr=[placeholder="What needs to be done?"i]
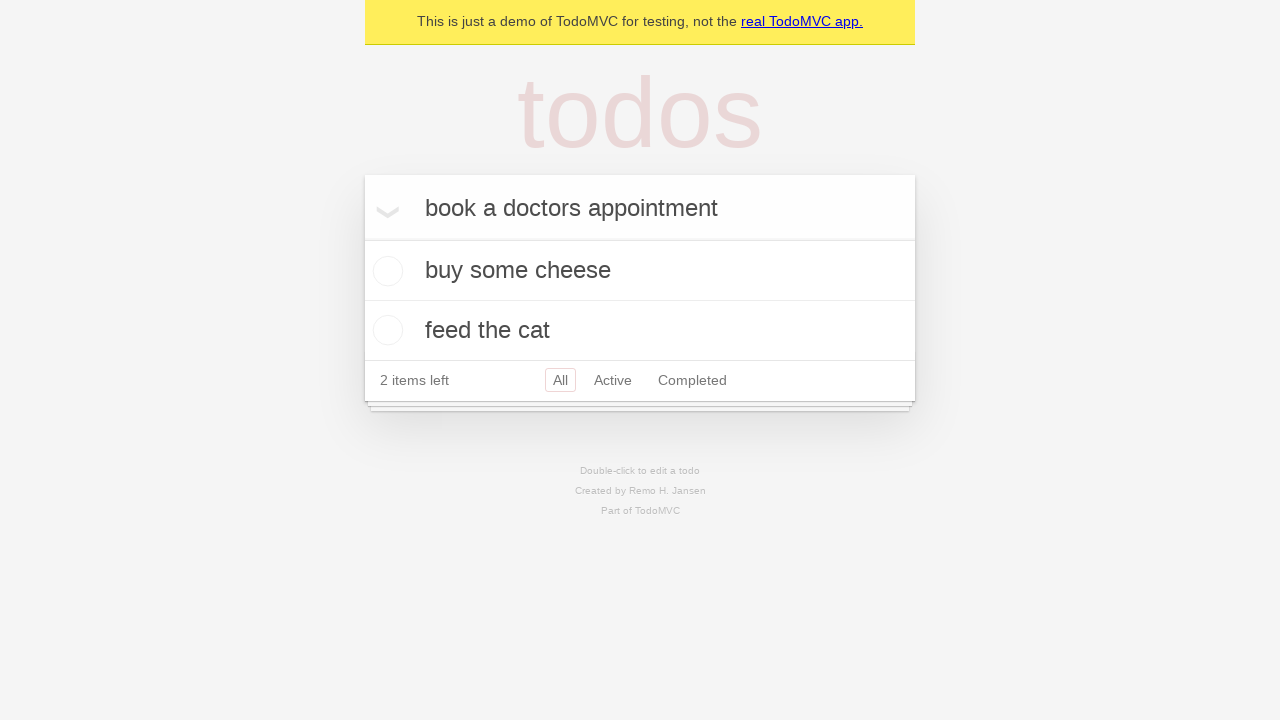

Pressed Enter to add third todo on internal:attr=[placeholder="What needs to be done?"i]
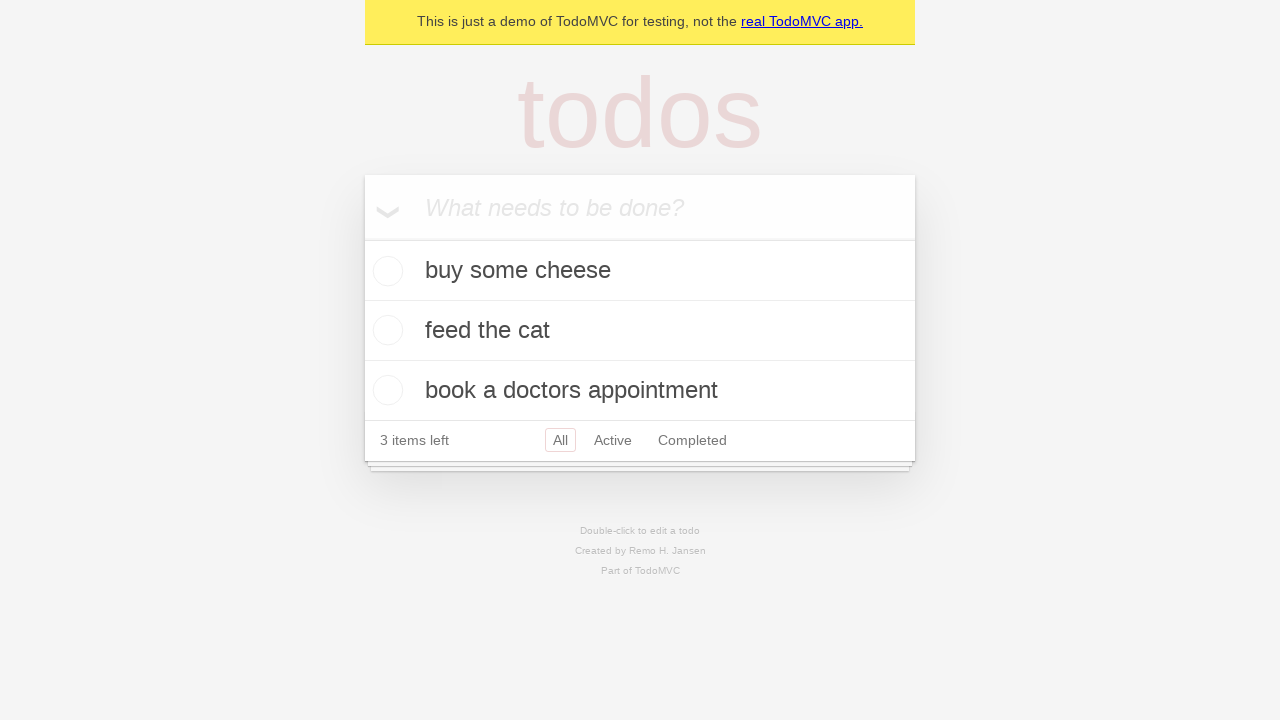

Waited for todo items to be added to the page
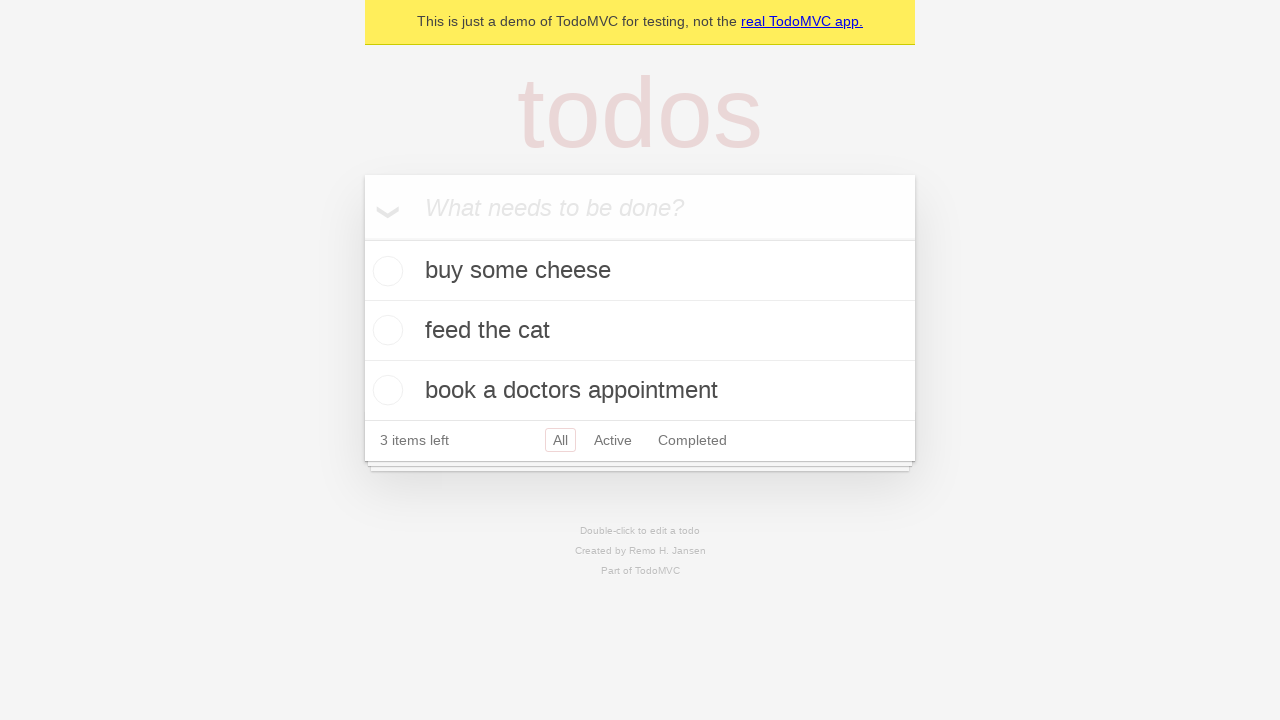

Selected the second todo item
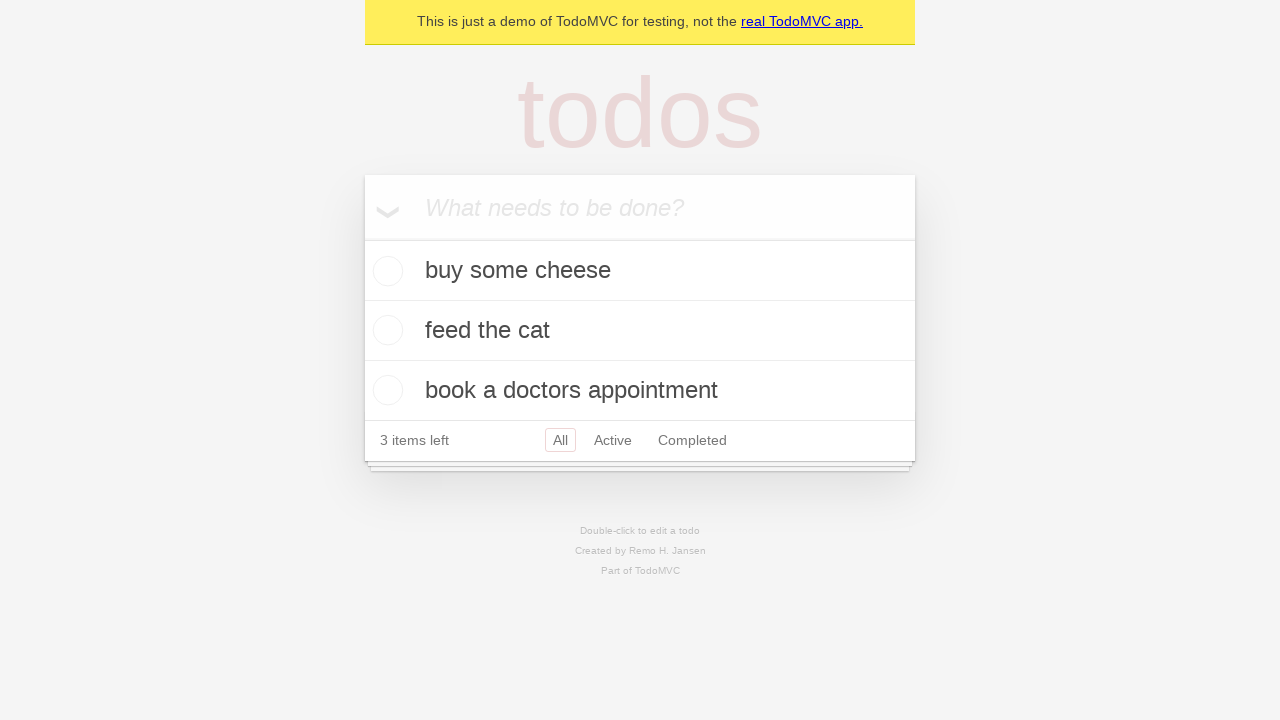

Double-clicked second todo to enter edit mode at (640, 331) on internal:testid=[data-testid="todo-item"s] >> nth=1
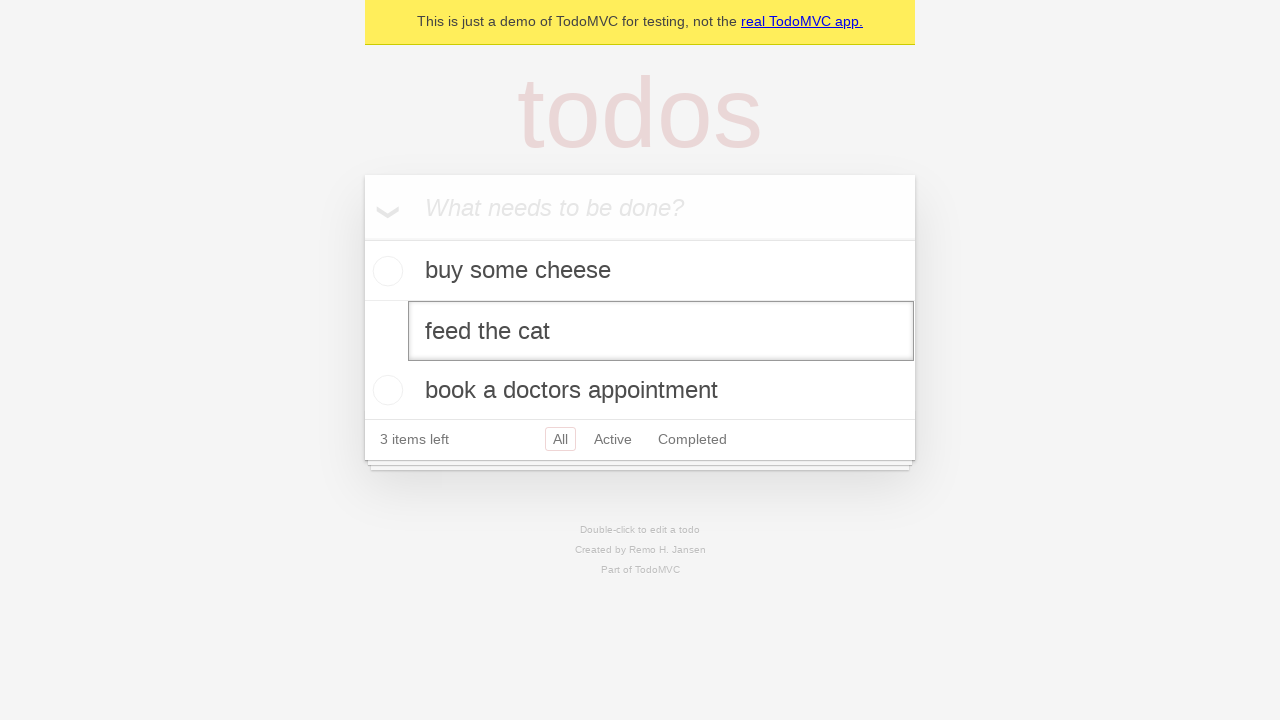

Changed todo text to 'buy some sausages' on internal:testid=[data-testid="todo-item"s] >> nth=1 >> internal:role=textbox[nam
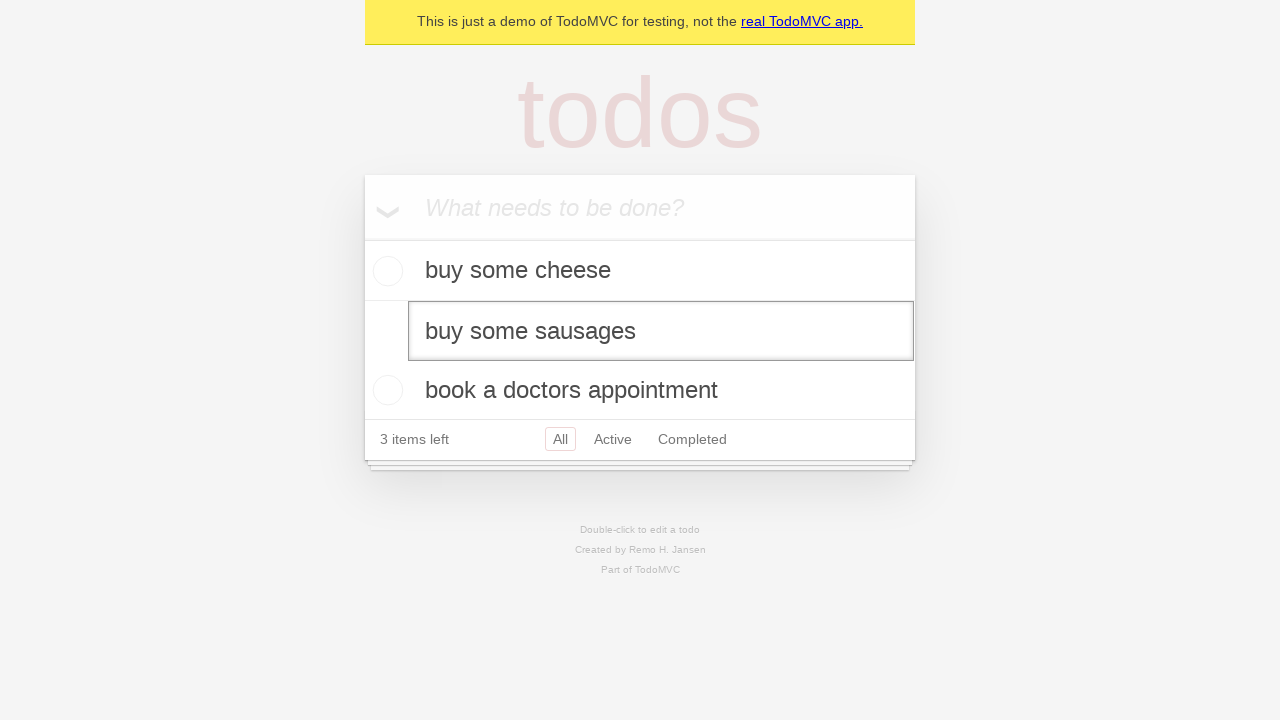

Pressed Enter to save edited todo on internal:testid=[data-testid="todo-item"s] >> nth=1 >> internal:role=textbox[nam
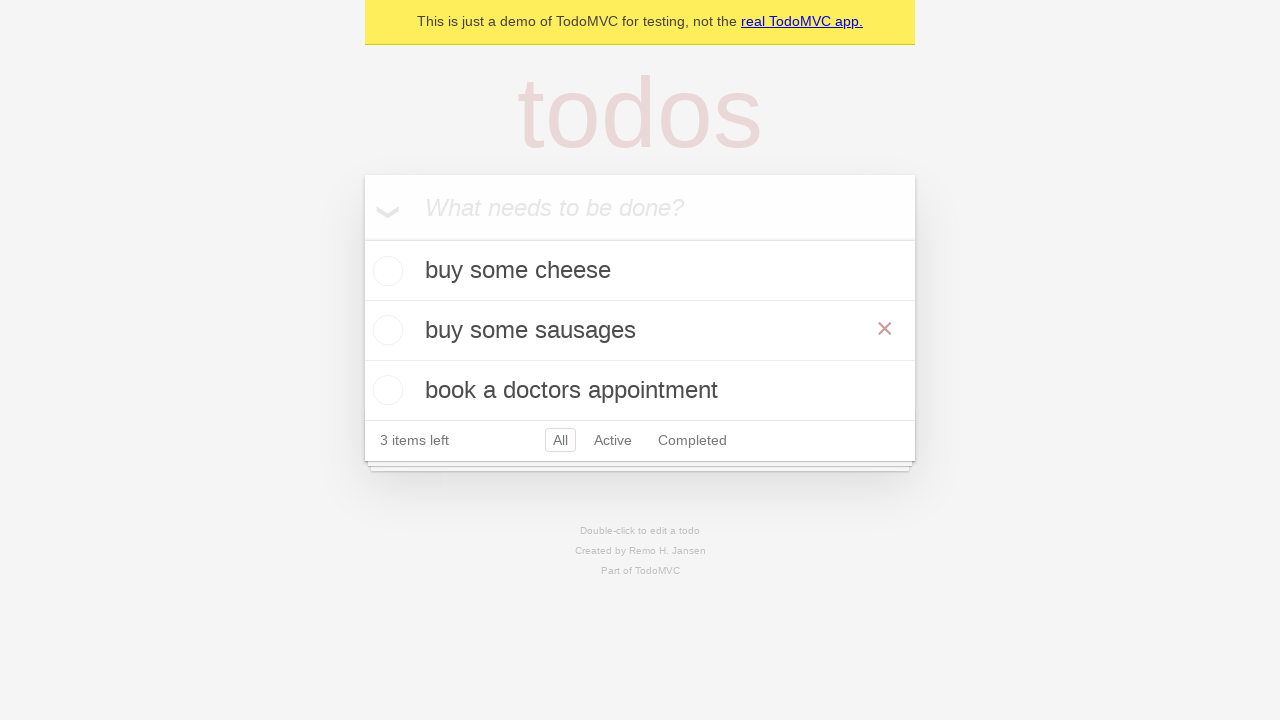

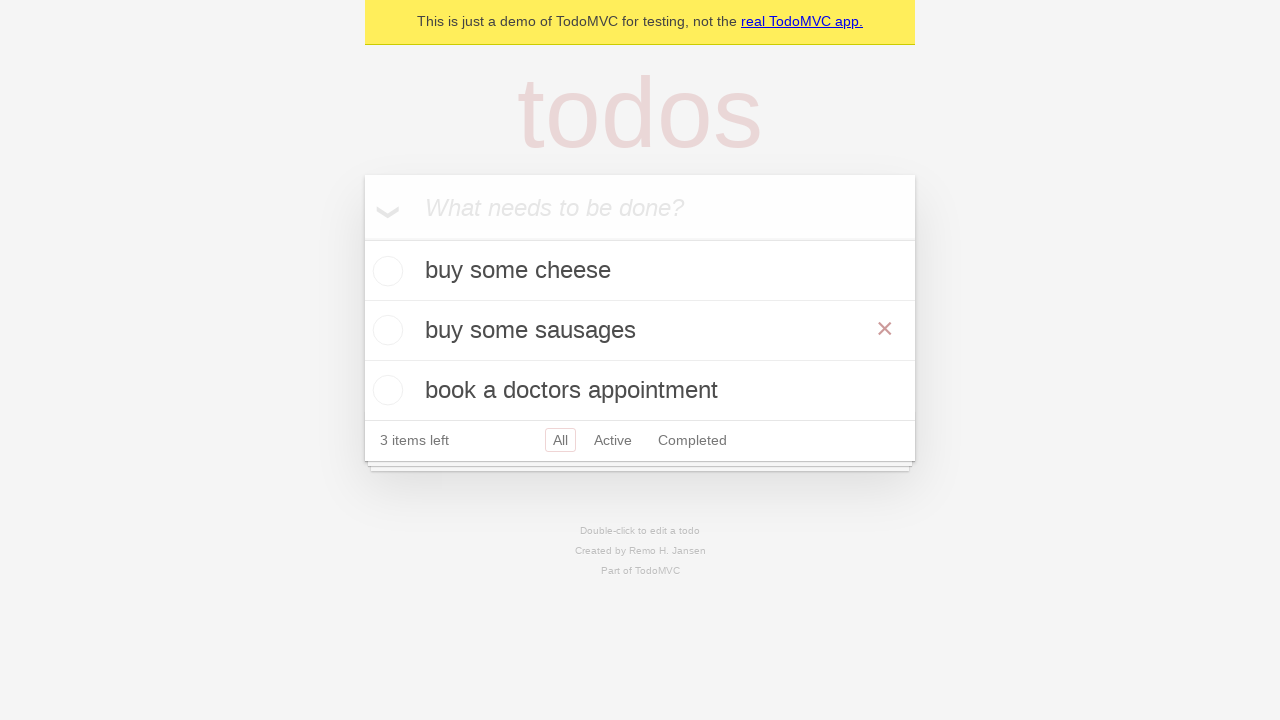